Navigates through a demo e-commerce site by clicking through practice site, shop, product, and guide links

Starting URL: https://demo.automationtesting.in/WebTable.html

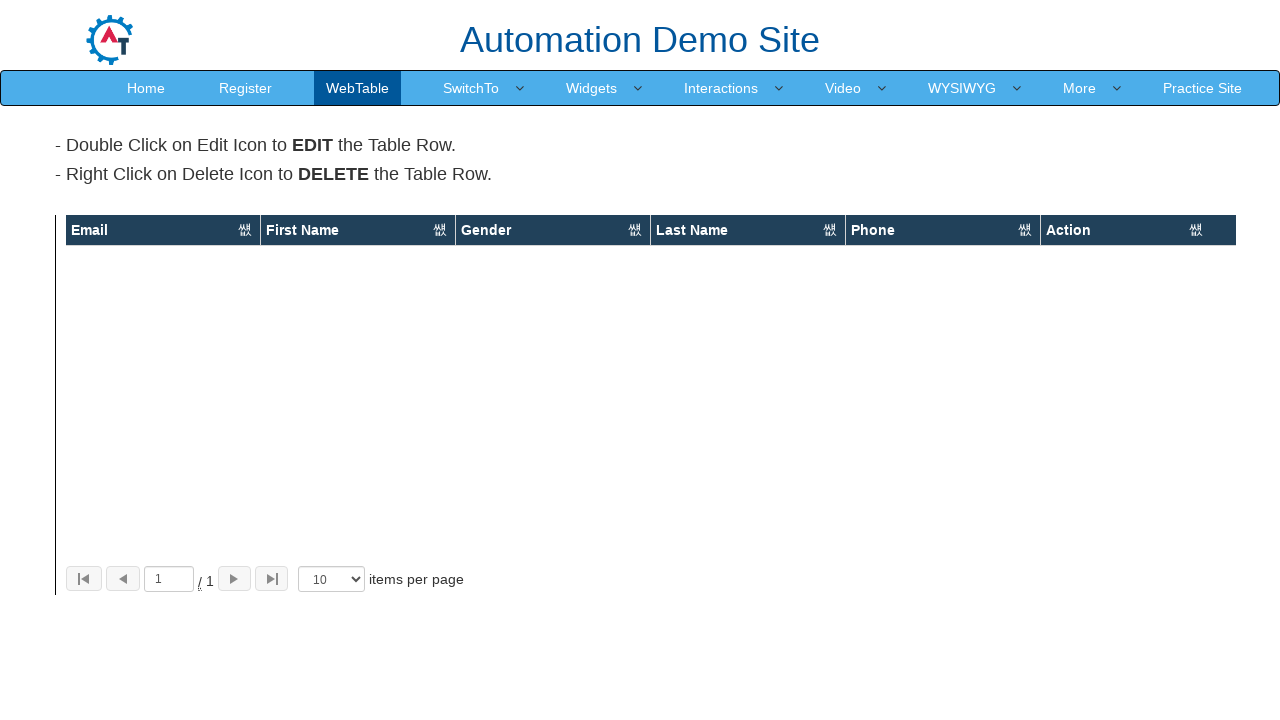

Navigated to demo e-commerce site
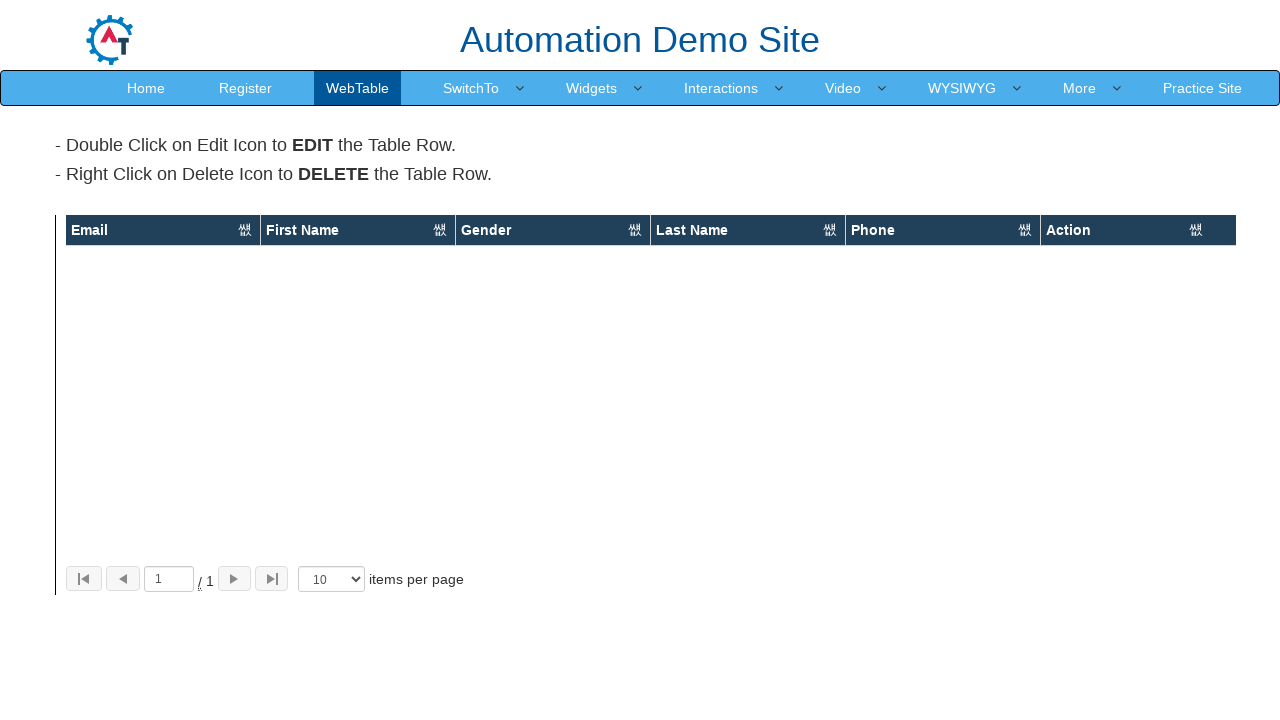

Clicked on Practice Site link at (1202, 88) on text='Practice Site'
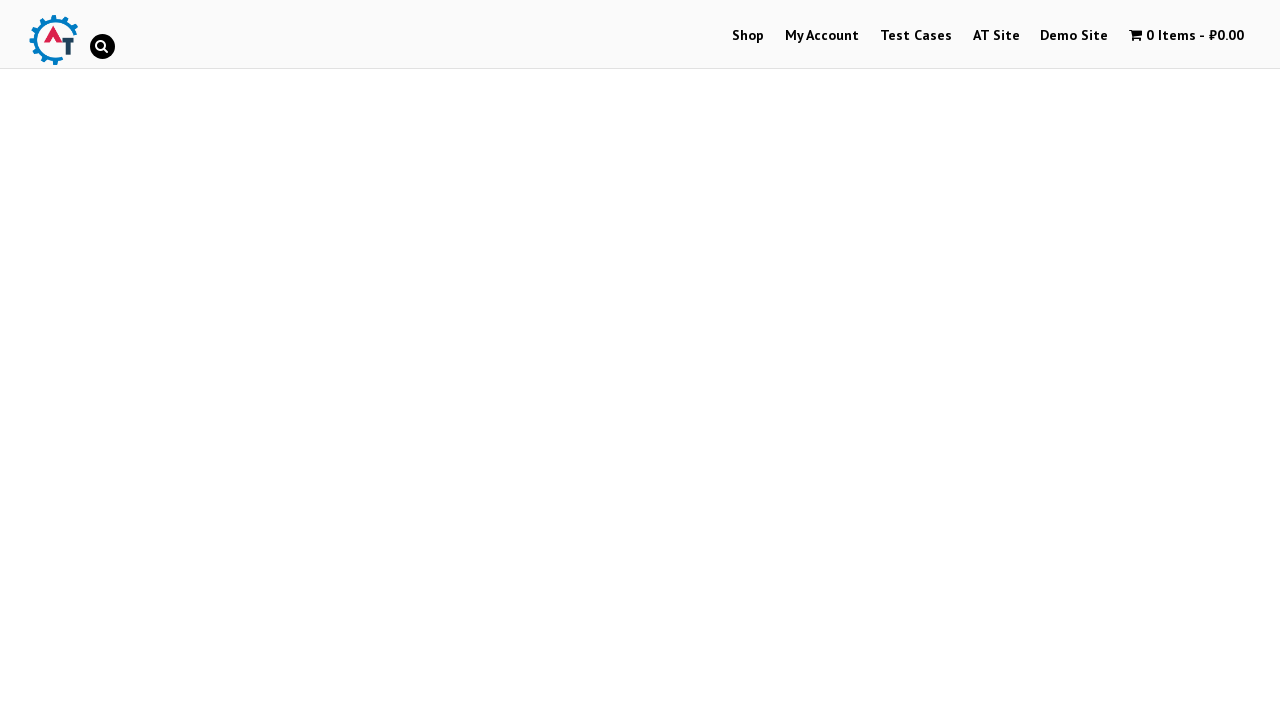

Clicked on Shop link at (748, 36) on text='Shop'
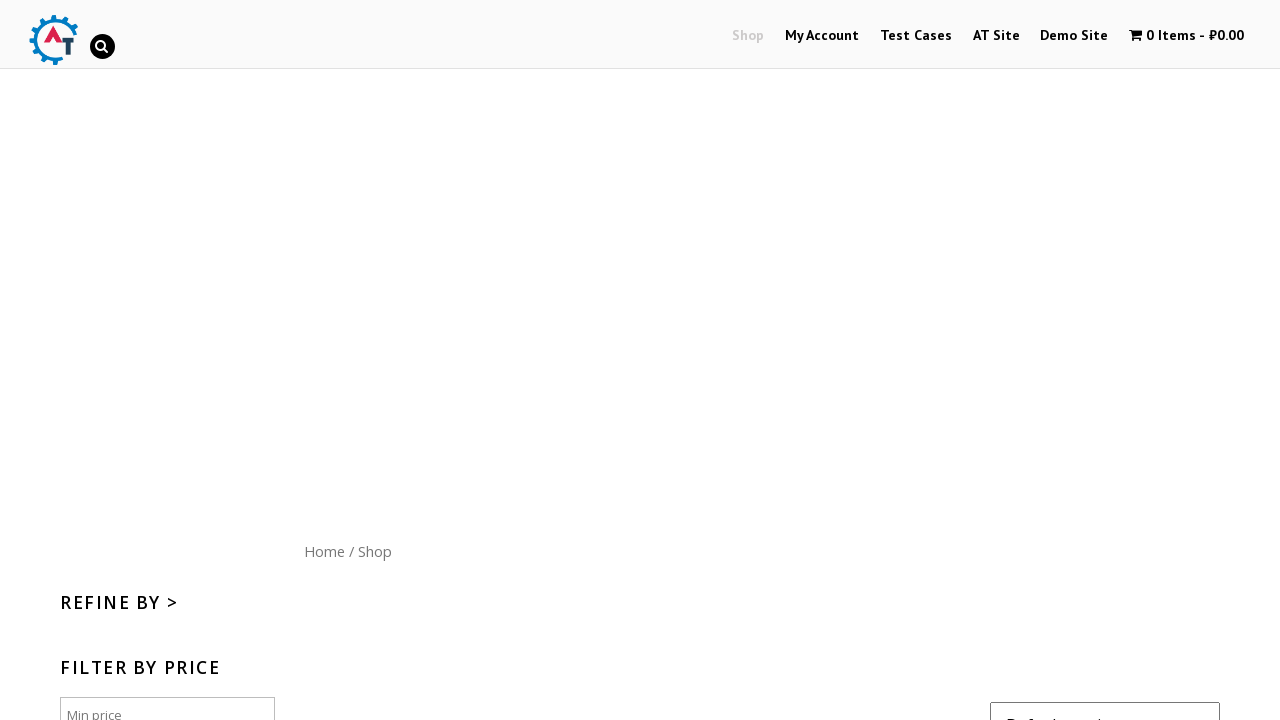

Clicked on first product at (490, 151) on .woocommerce-LoopProduct-link
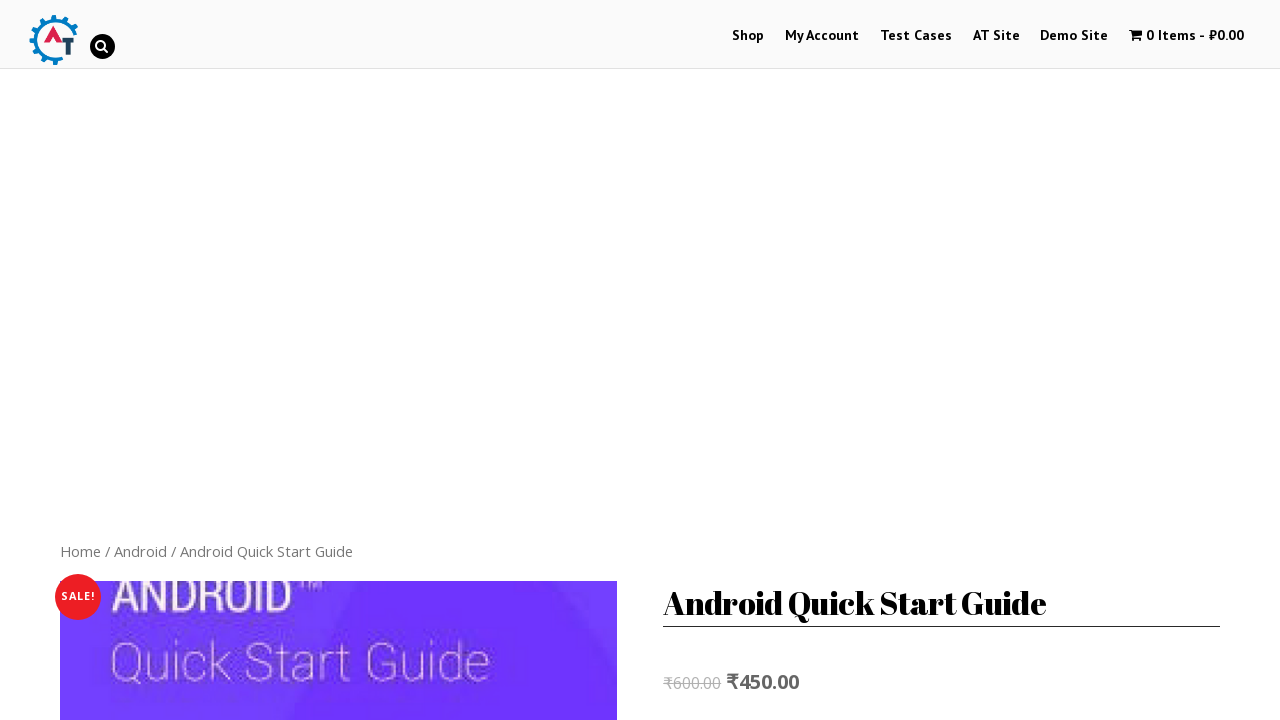

Clicked on Android Quick Start Guide link at (942, 604) on text='Android Quick Start Guide'
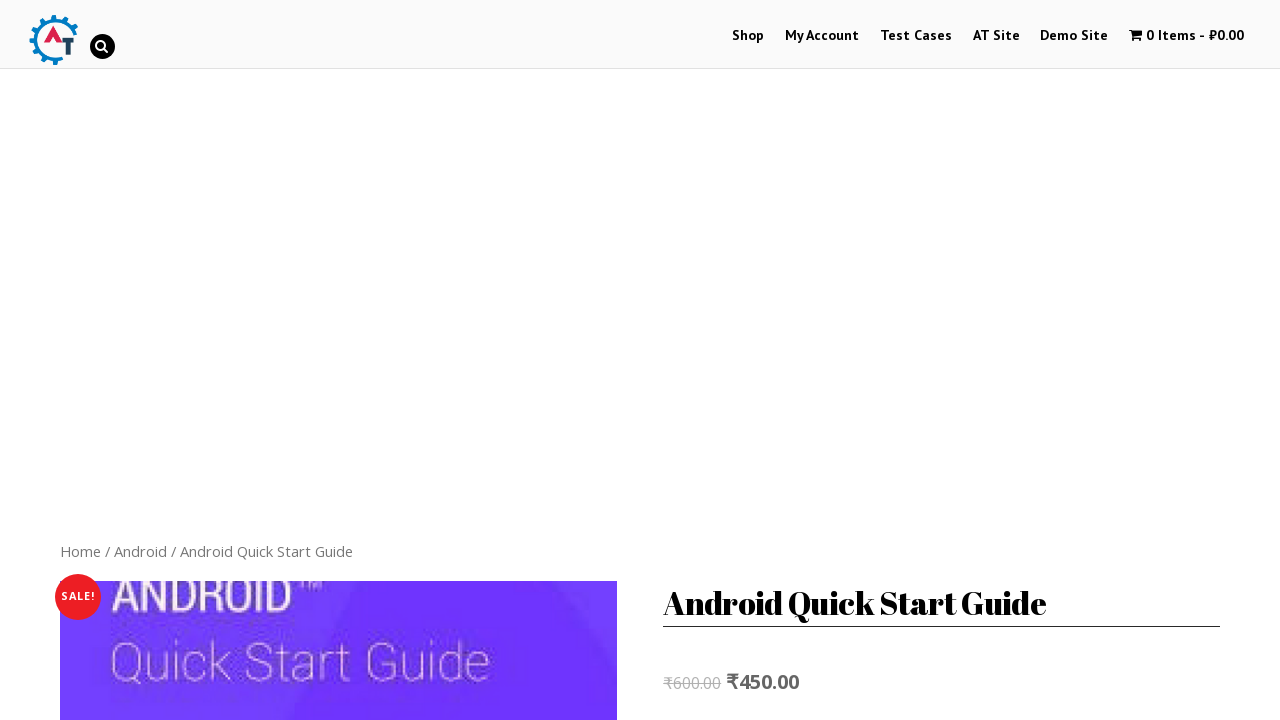

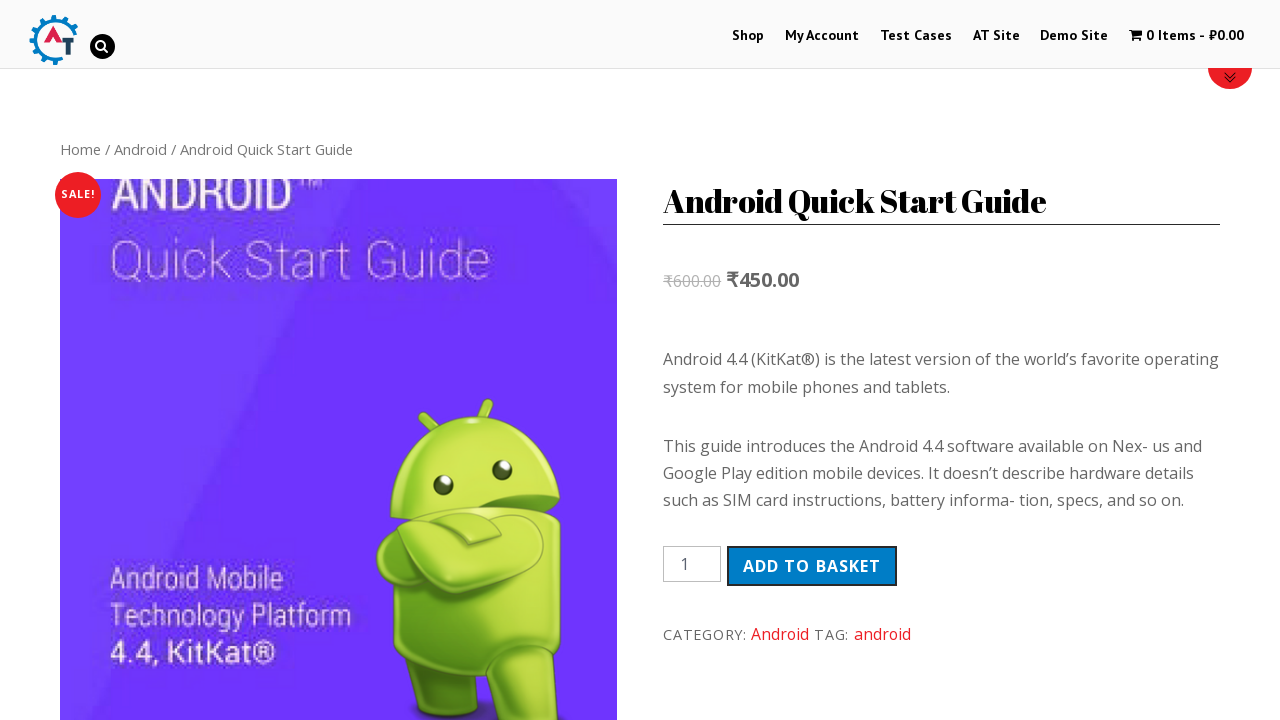